Navigates to the Events page and verifies content

Starting URL: https://www.python.org

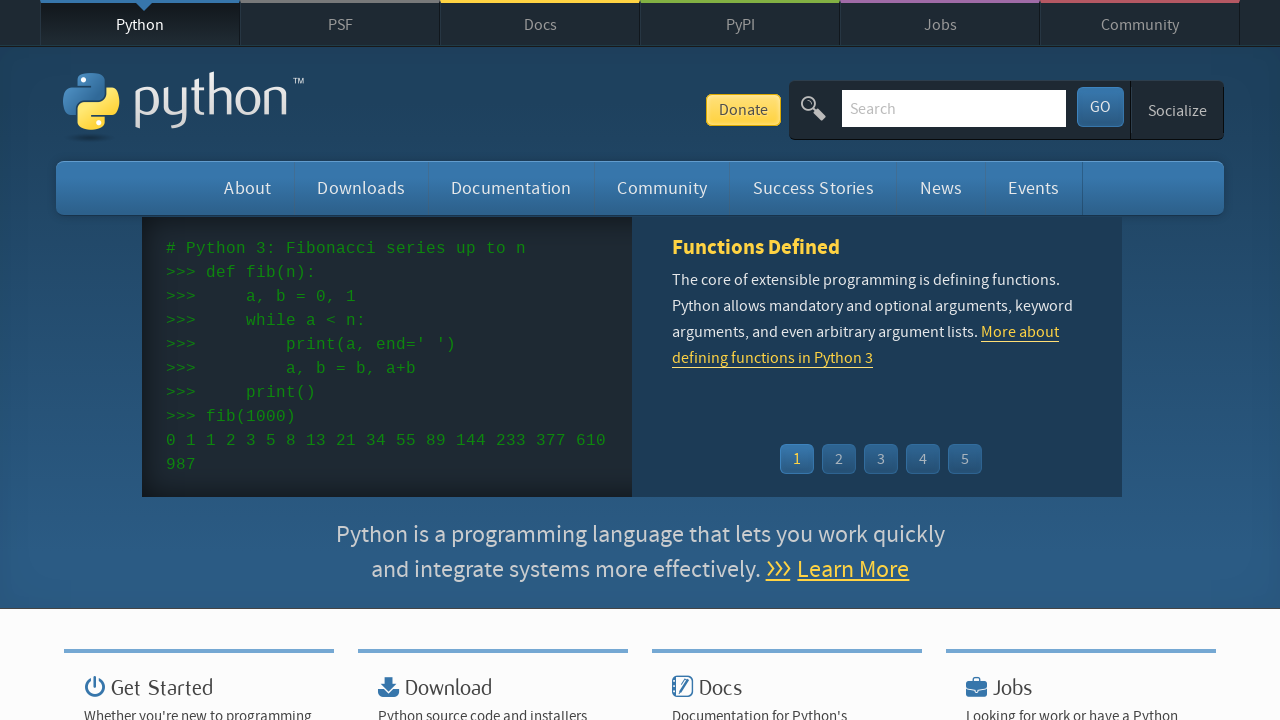

Clicked Events link at (1034, 188) on text=Events
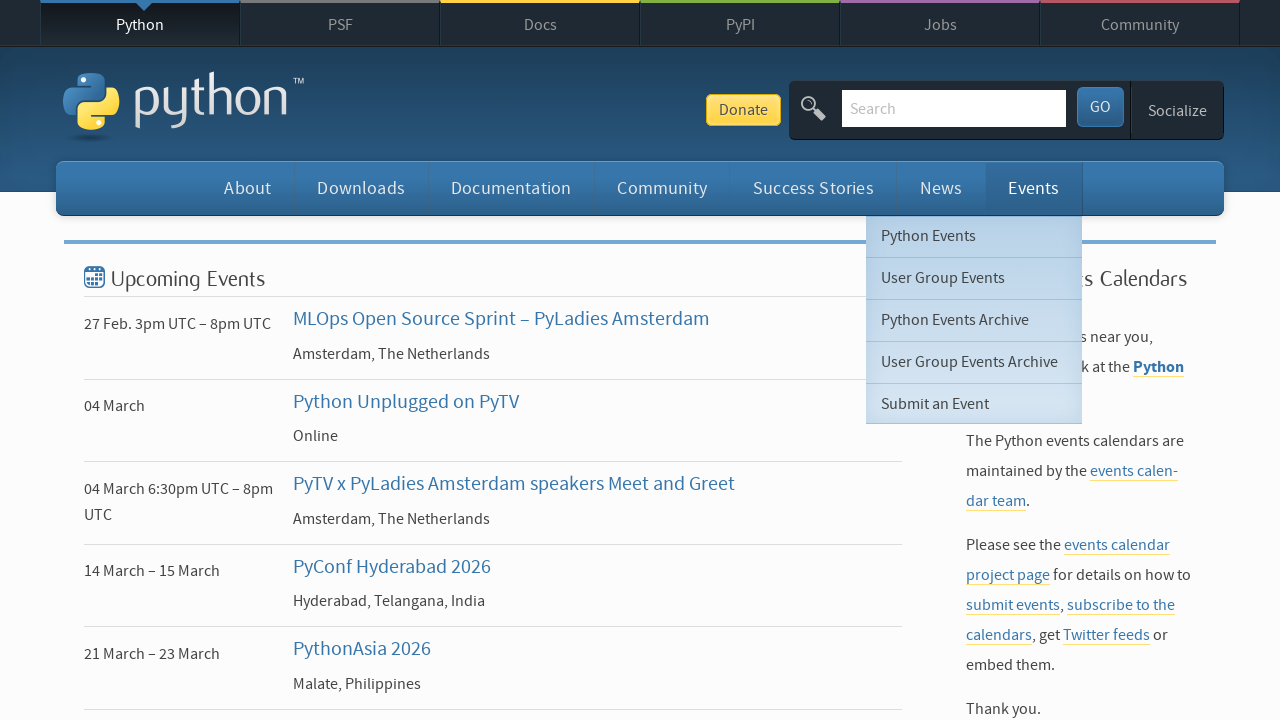

Events page loaded and network idle
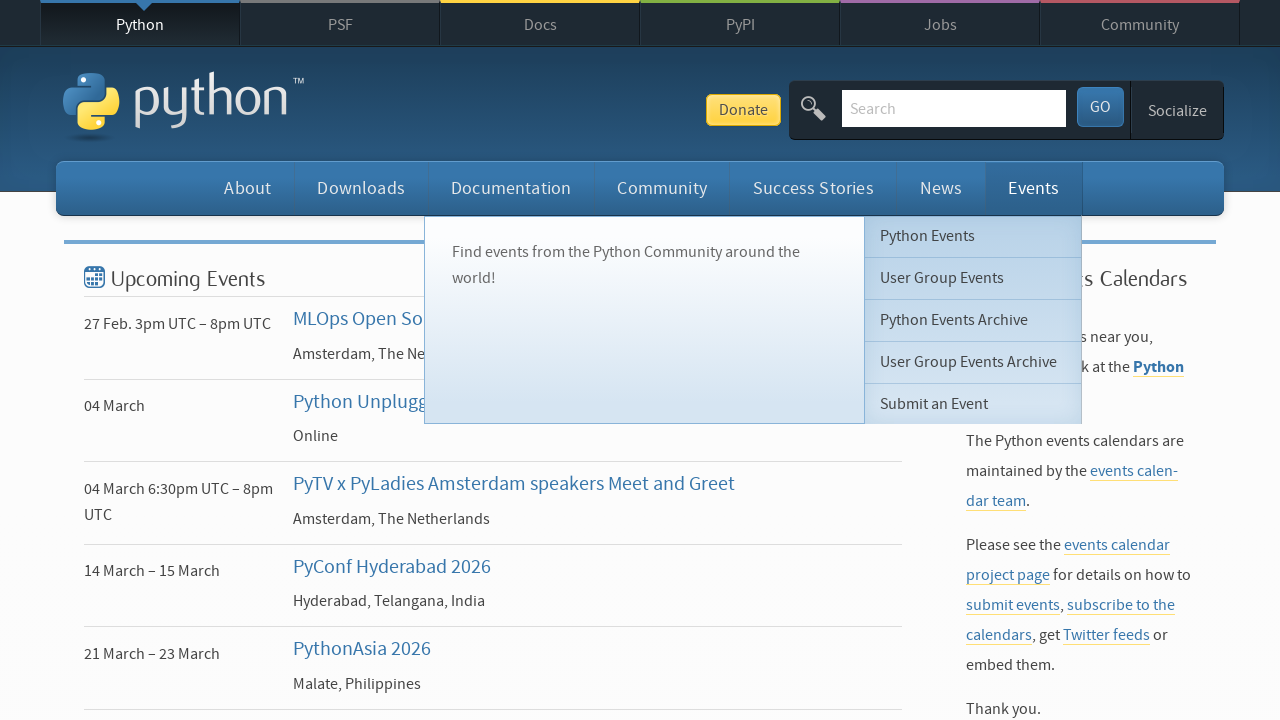

Verified 'Upcoming Events' text is present on the page
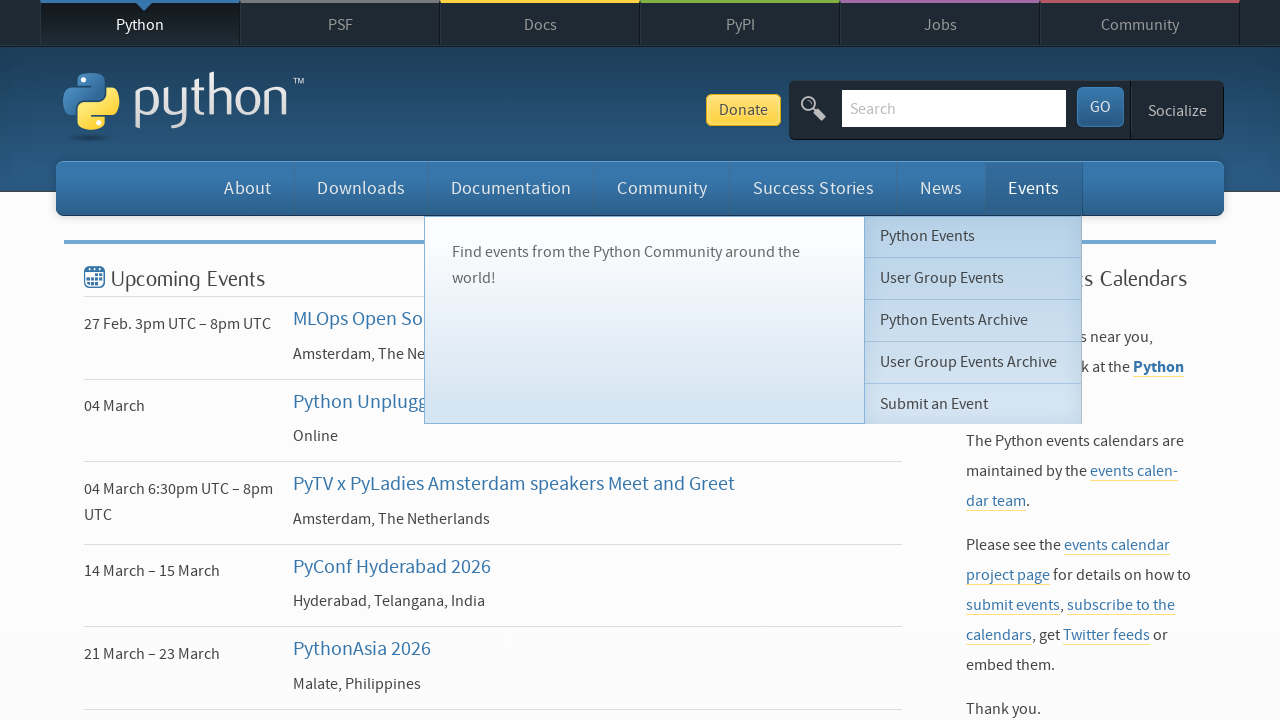

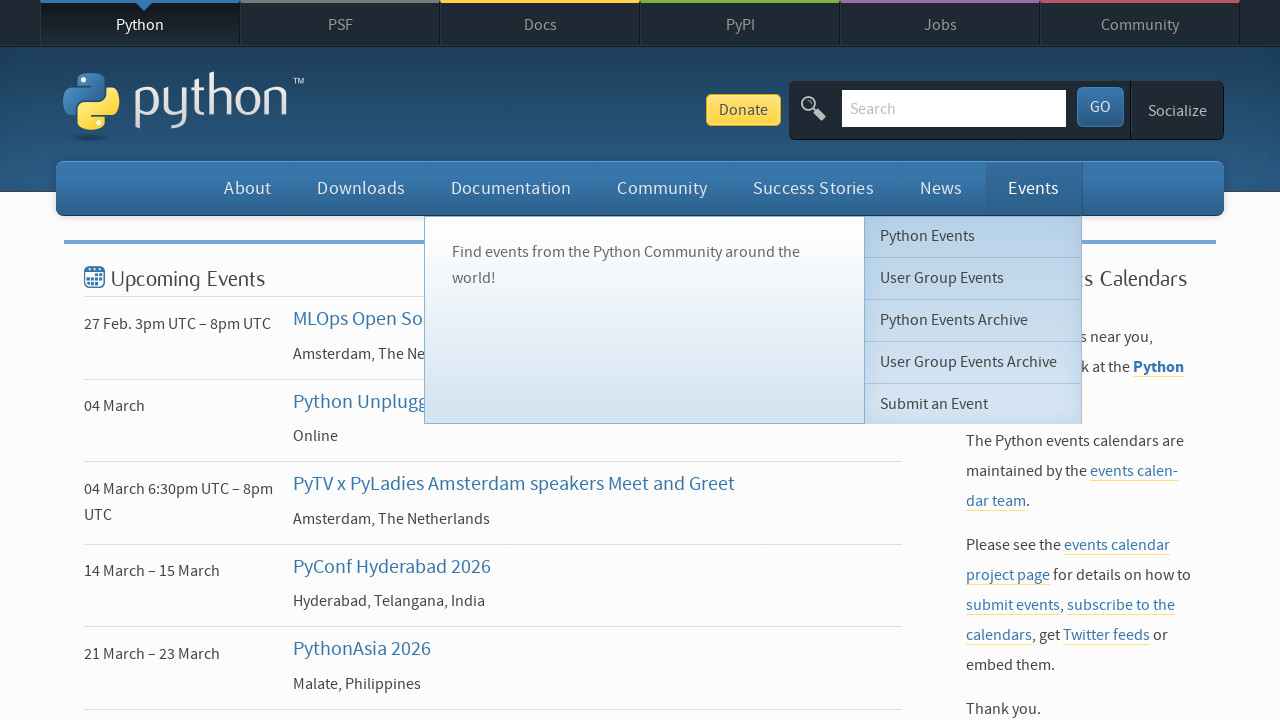